Tests dropdown selection using Playwright's built-in select_option method to choose "Option 1" by visible text and verifies the selection.

Starting URL: http://the-internet.herokuapp.com/dropdown

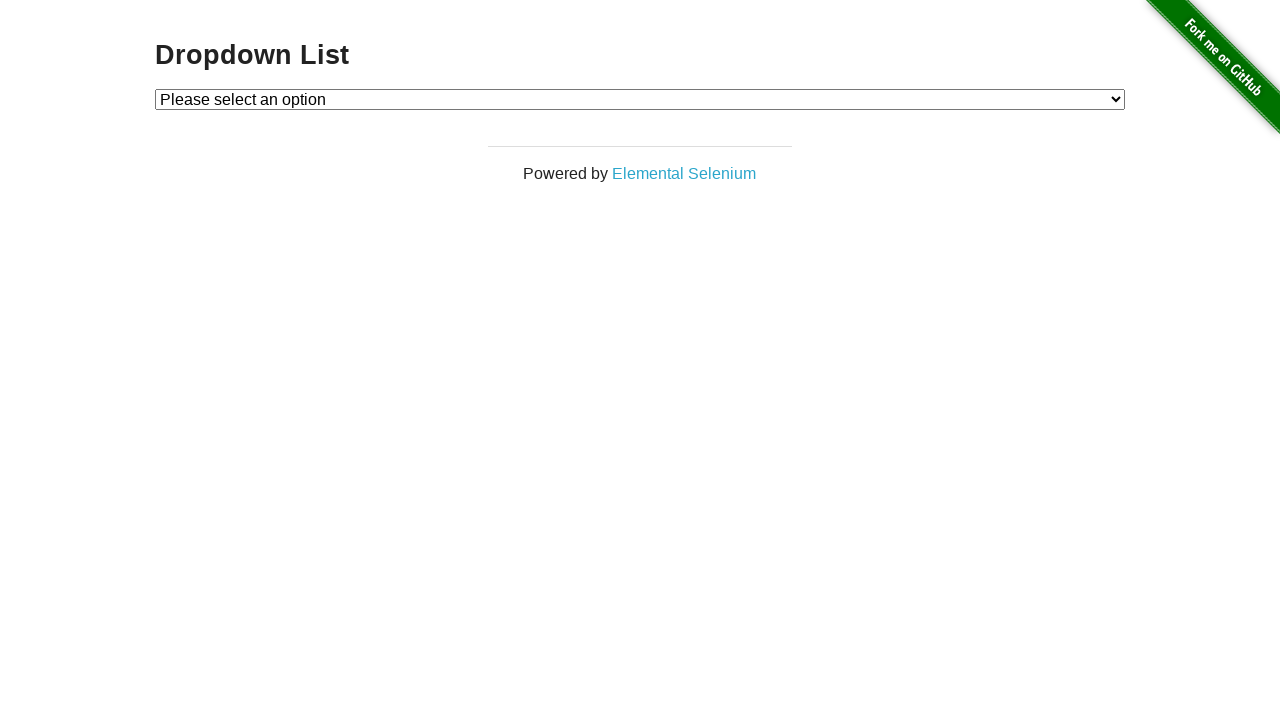

Waited for dropdown element to be present
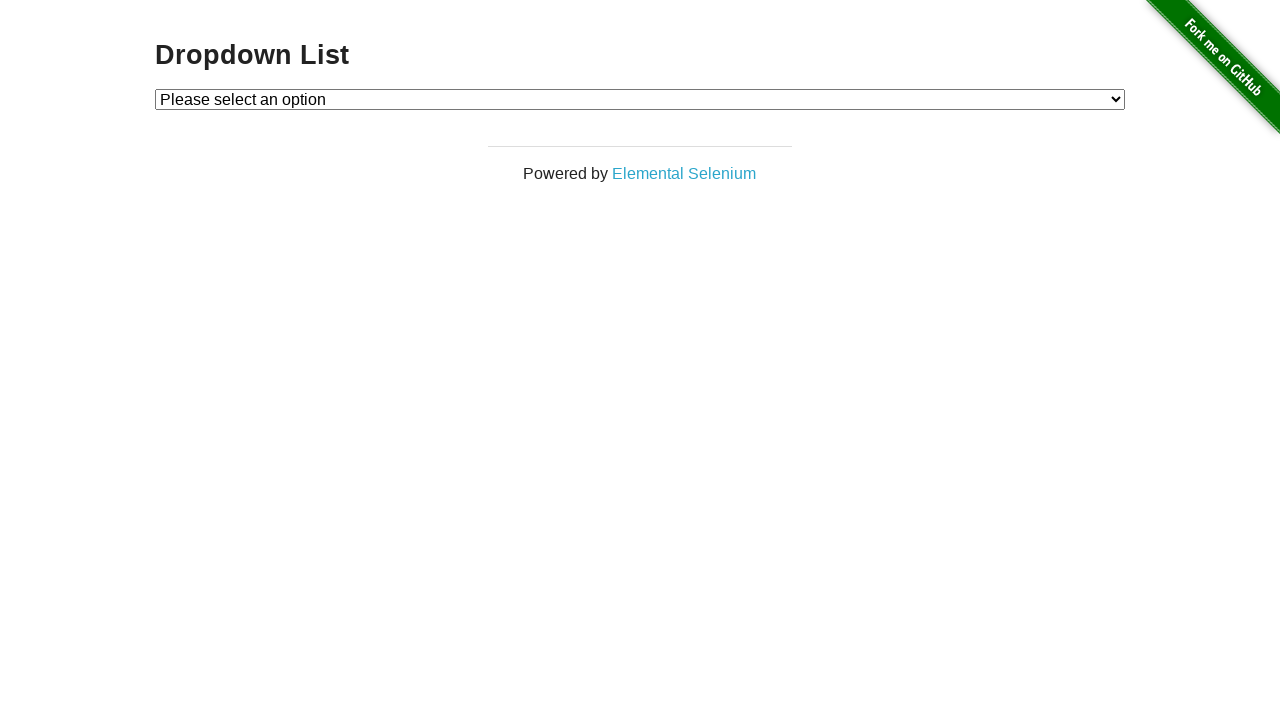

Selected 'Option 1' from dropdown using visible text on #dropdown
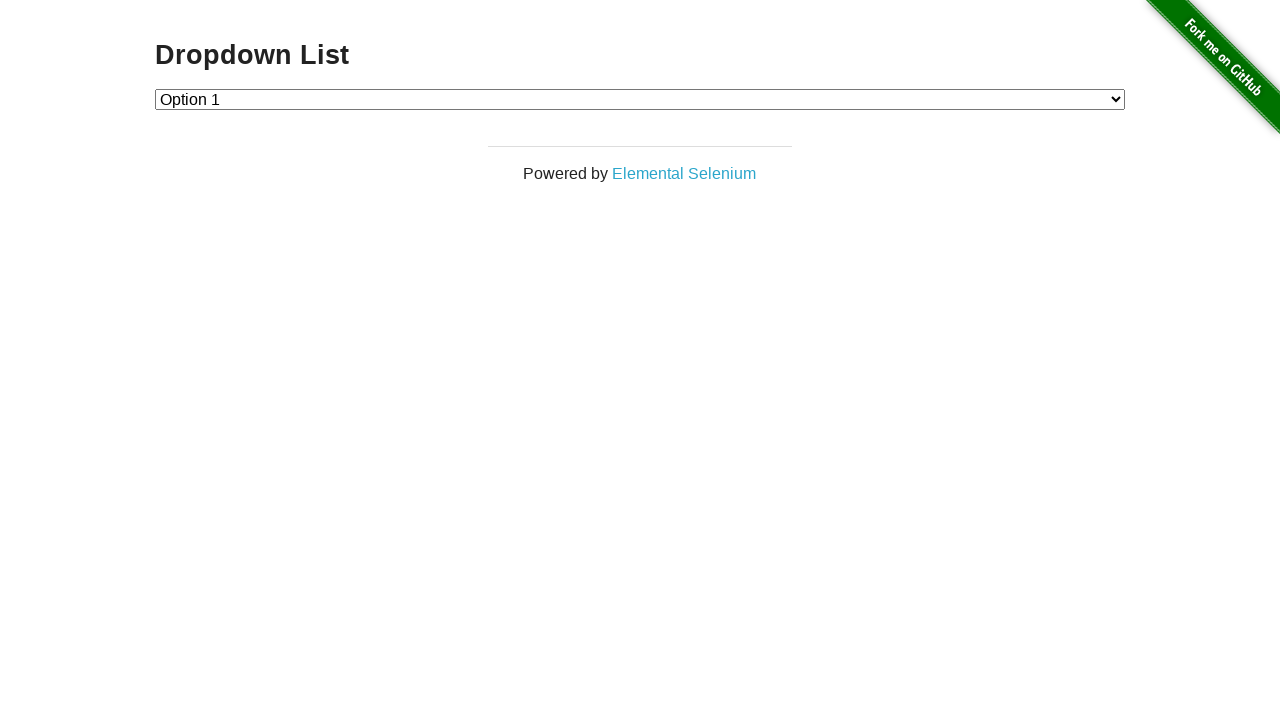

Retrieved selected option text from dropdown
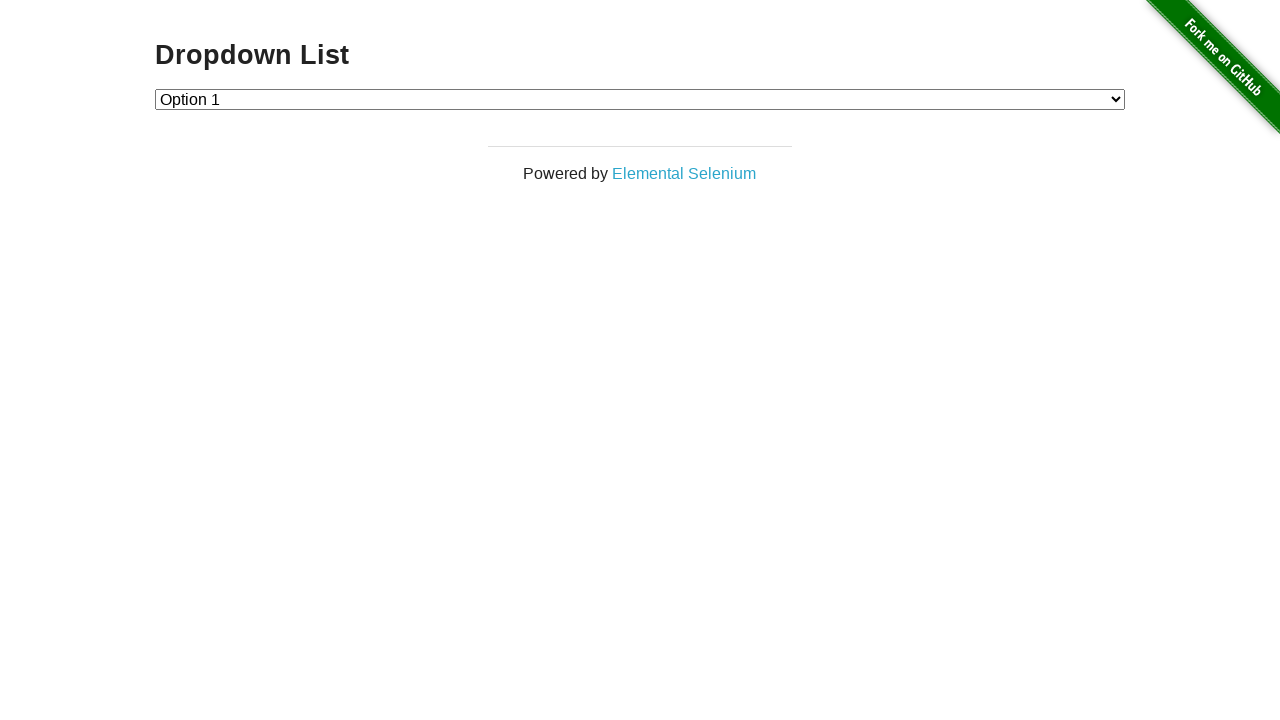

Verified that 'Option 1' is correctly selected
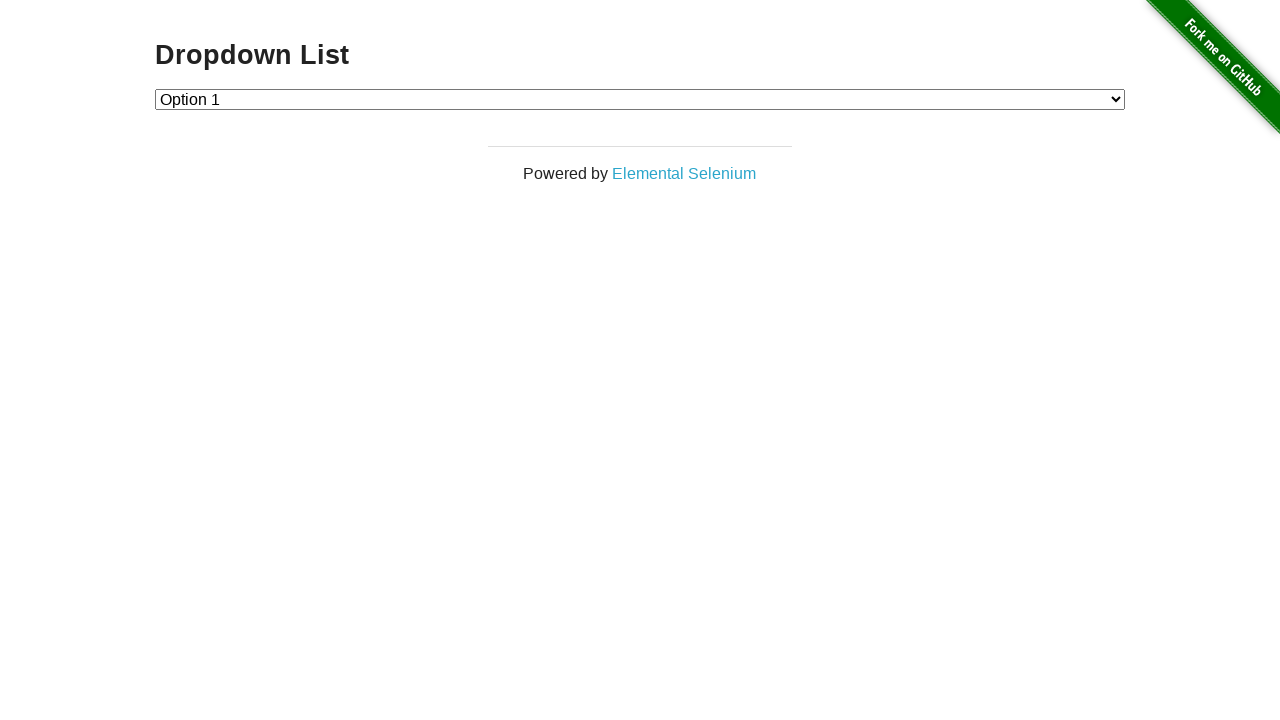

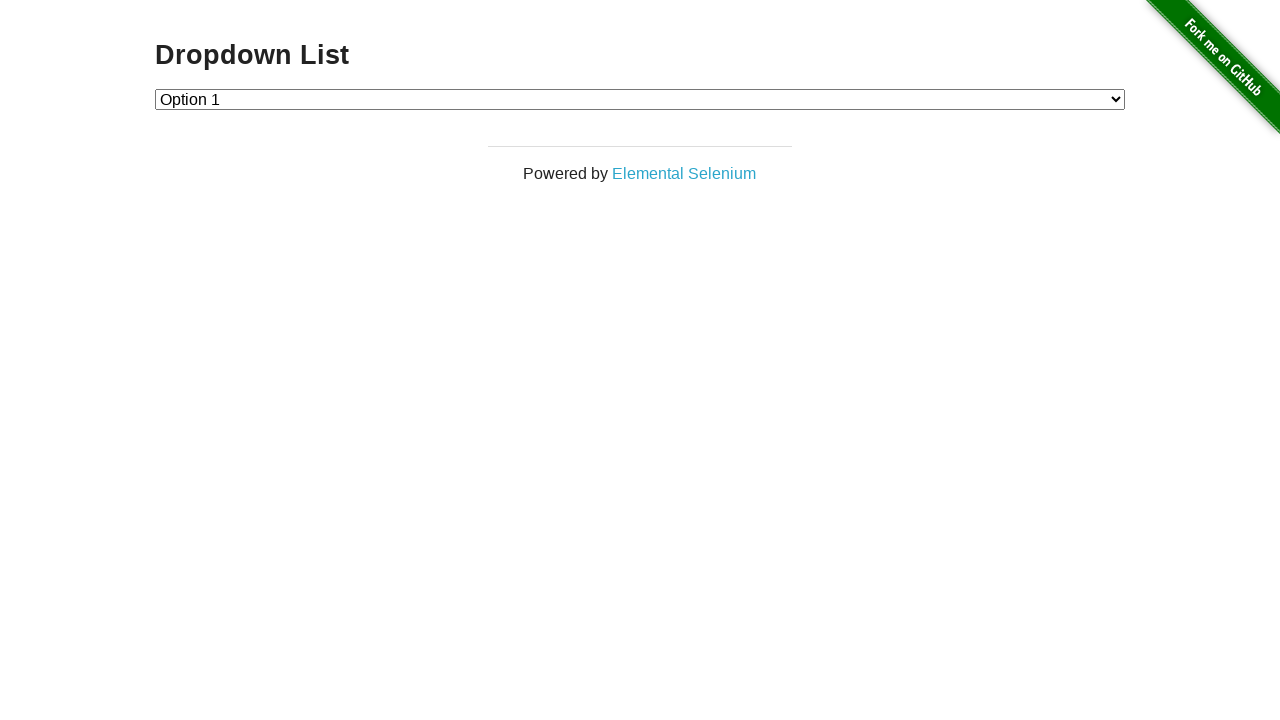